Tests simple JavaScript alert by clicking a button that triggers an alert and accepting it

Starting URL: https://demoqa.com/alerts

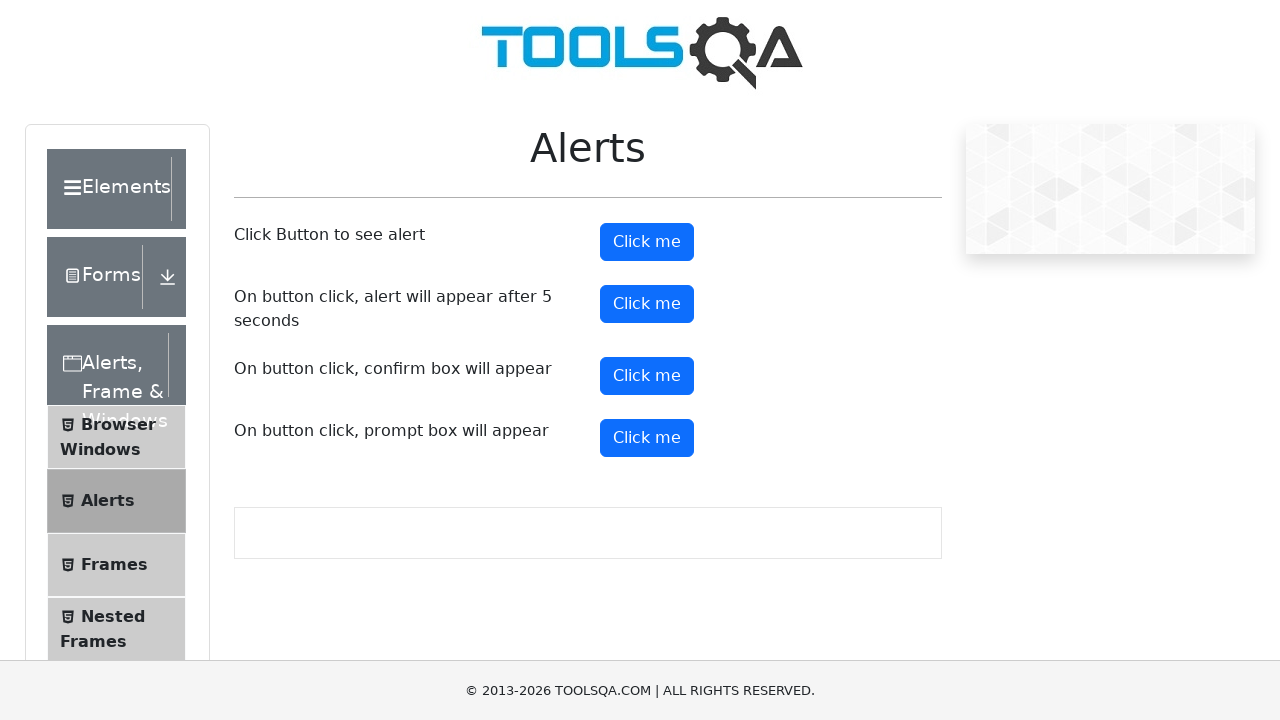

Set up dialog handler to accept alerts
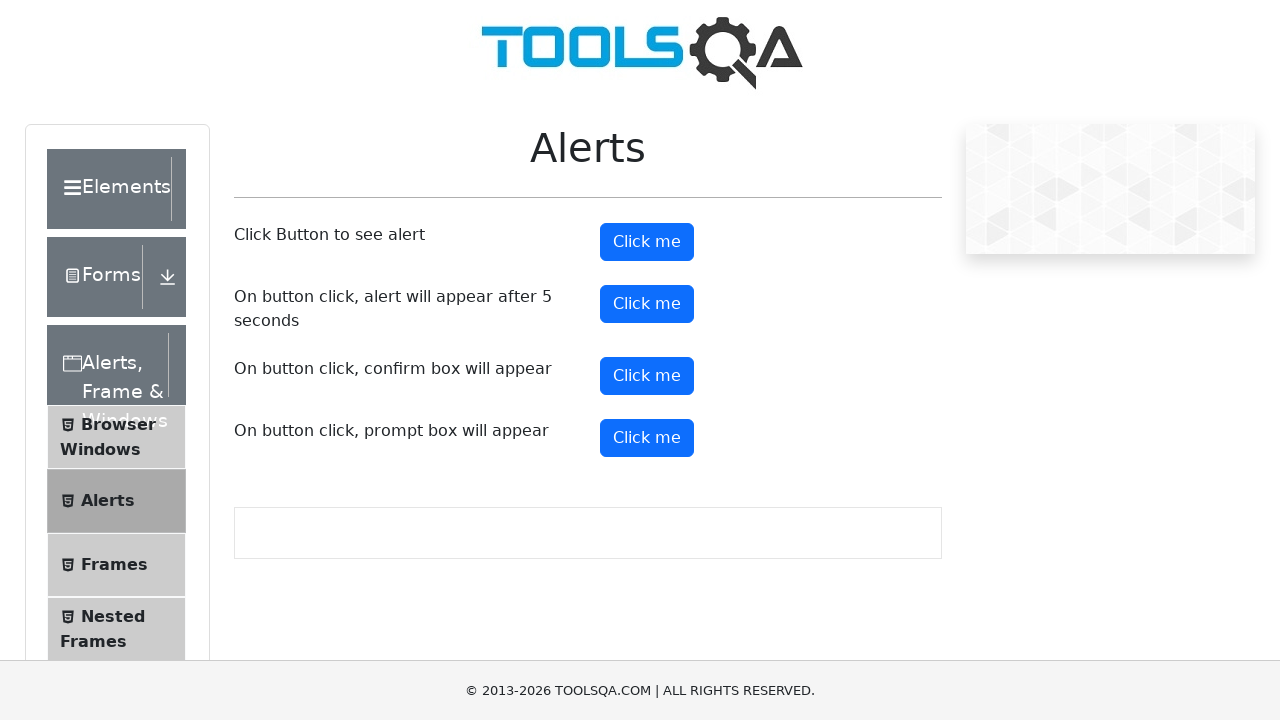

Clicked button to trigger simple alert at (647, 242) on button#alertButton
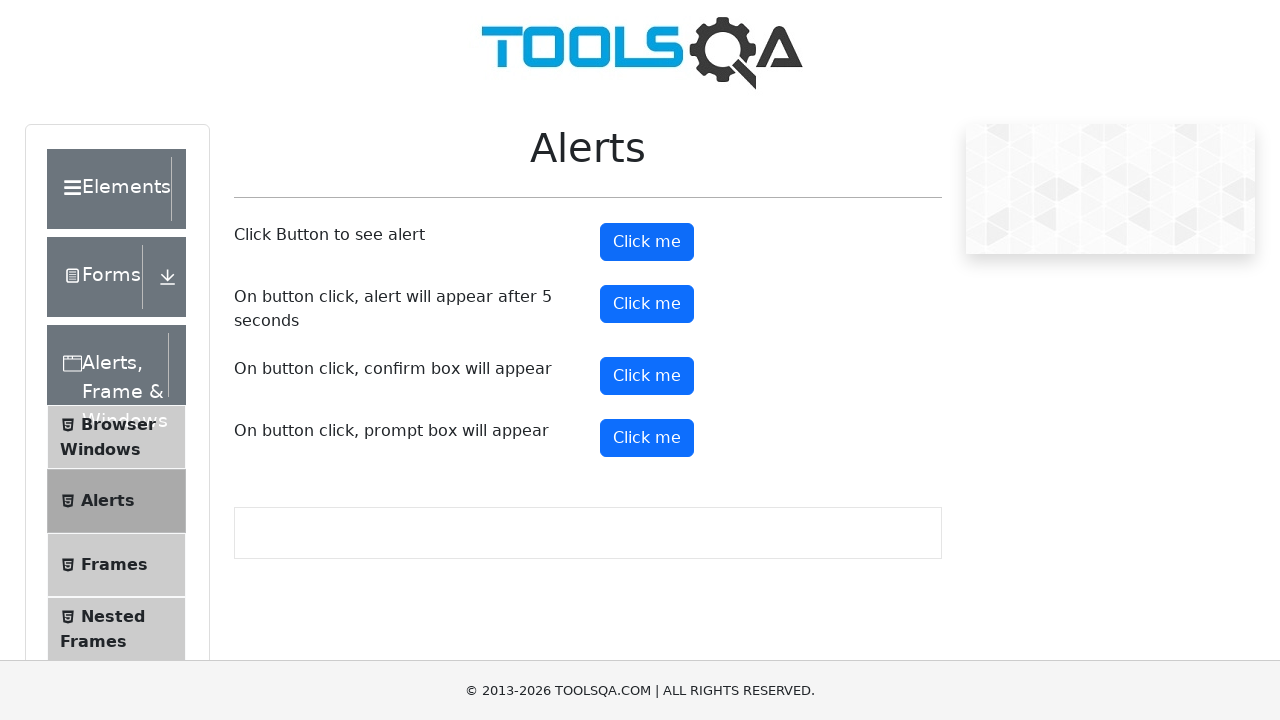

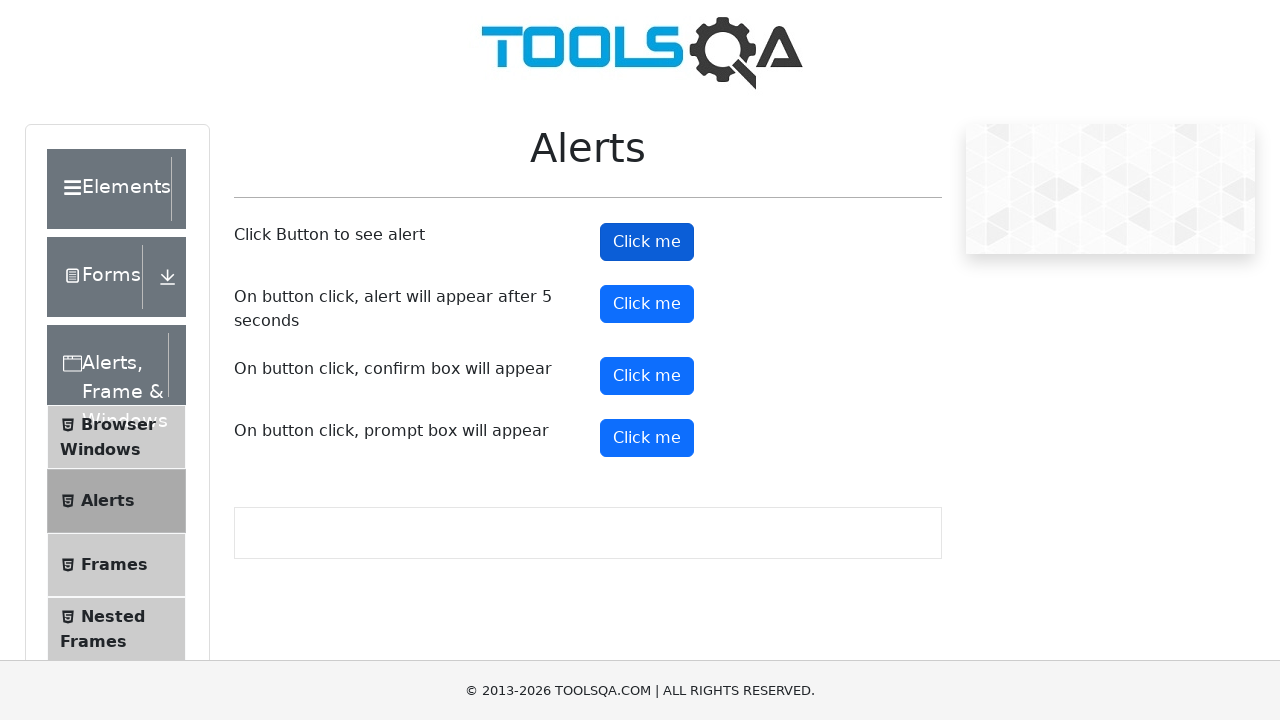